Tests jQuery UI date picker functionality by opening the calendar, navigating to next month, and selecting a specific date

Starting URL: https://jqueryui.com/datepicker/

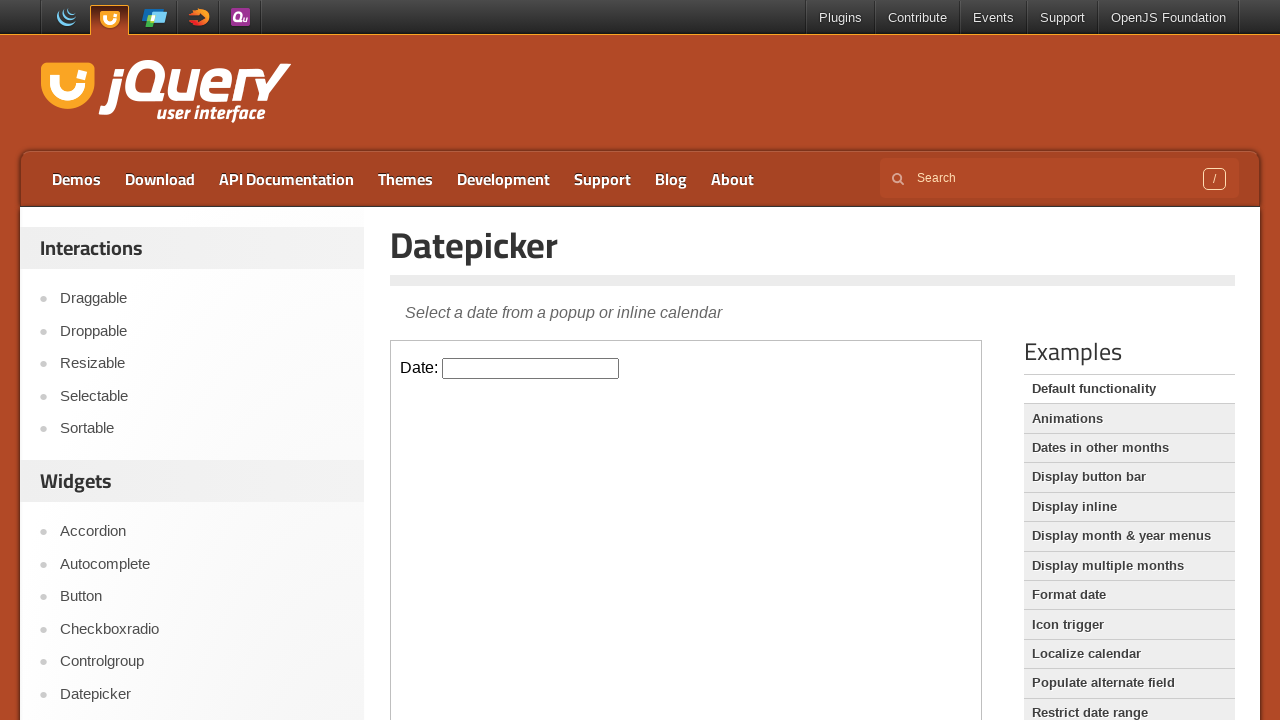

Located the demo iframe containing the date picker
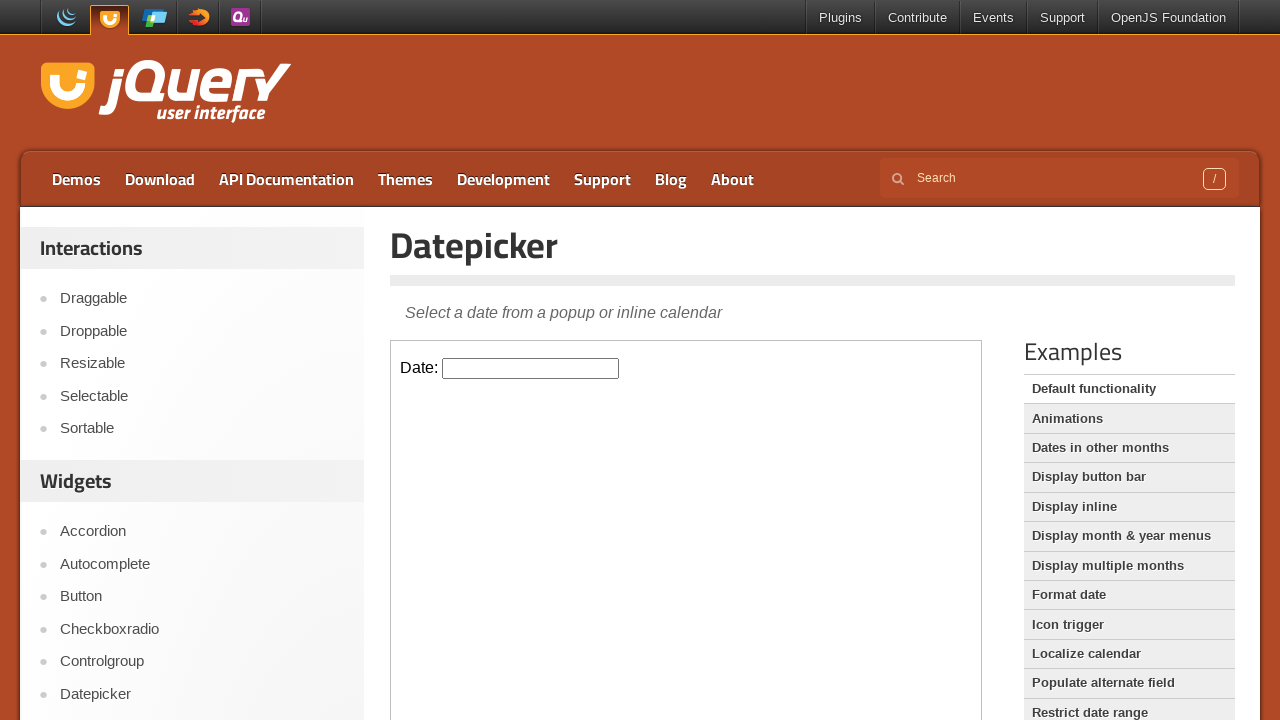

Clicked on the date picker input field to open the calendar at (531, 368) on .demo-frame >> internal:control=enter-frame >> #datepicker
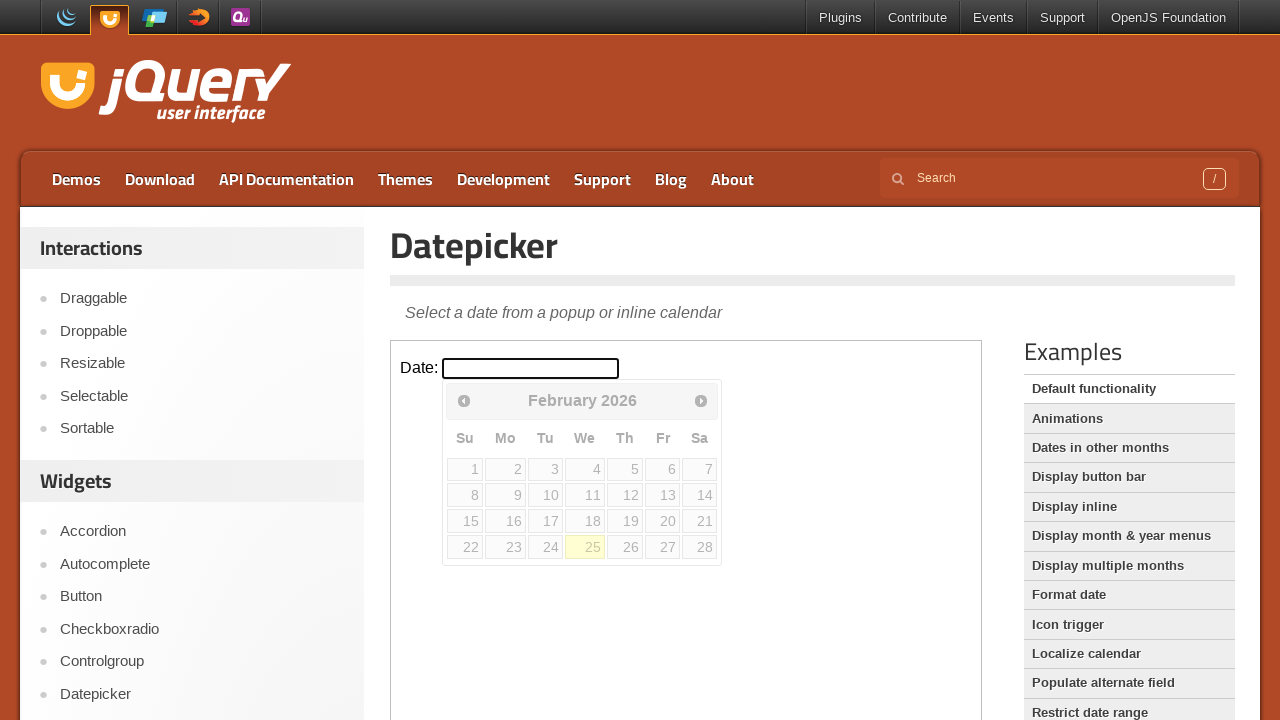

Clicked the next month button to navigate forward at (701, 400) on .demo-frame >> internal:control=enter-frame >> .ui-datepicker-next
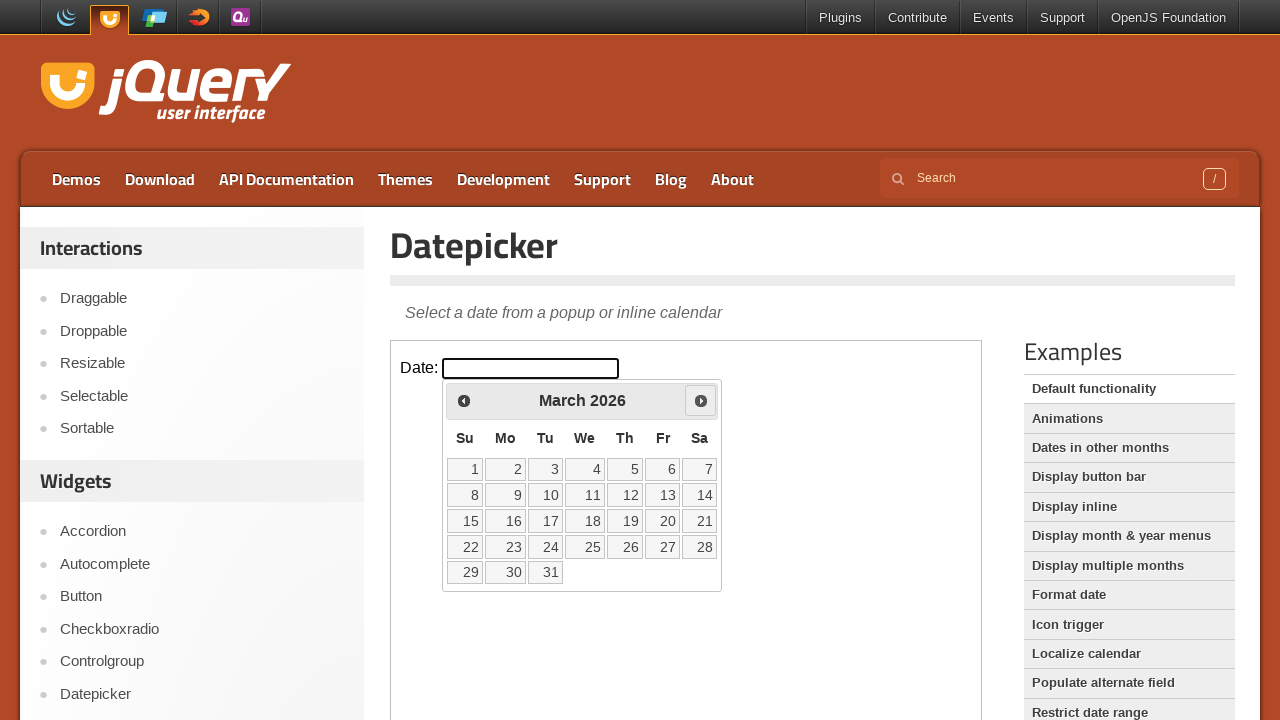

Selected date 22 from the calendar at (465, 547) on .demo-frame >> internal:control=enter-frame >> a:text('22')
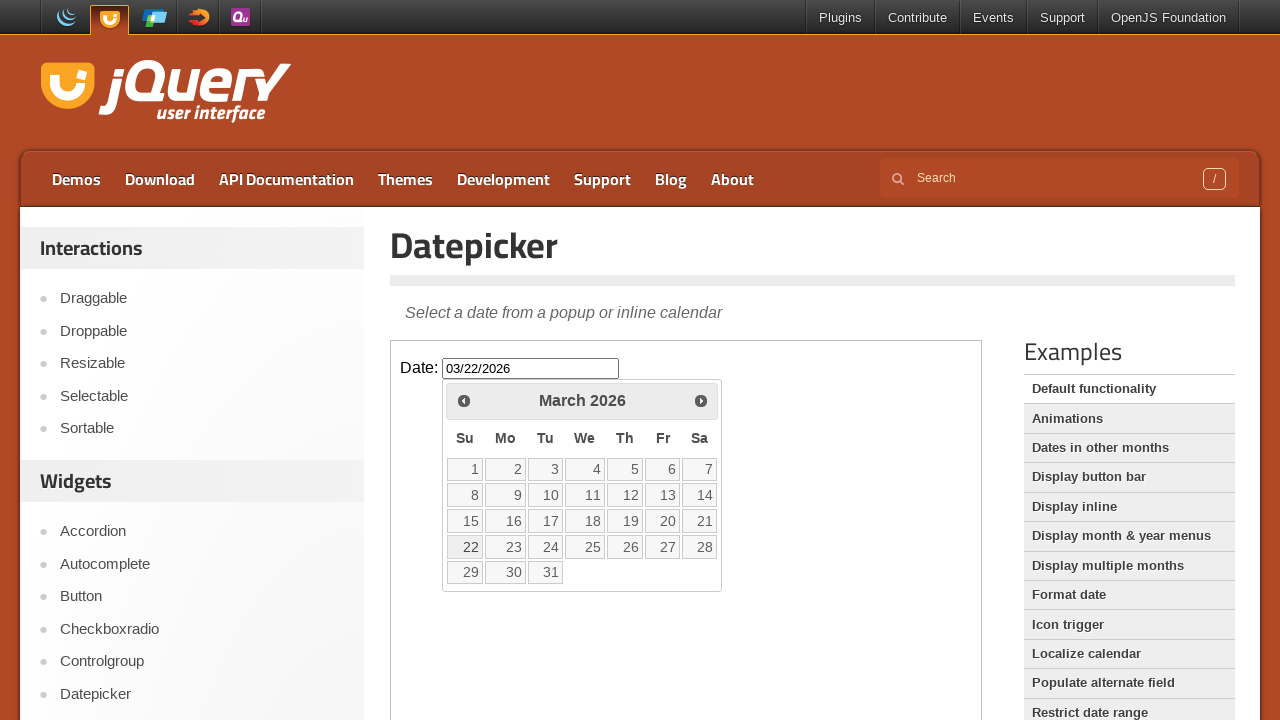

Retrieved selected date value: 03/22/2026
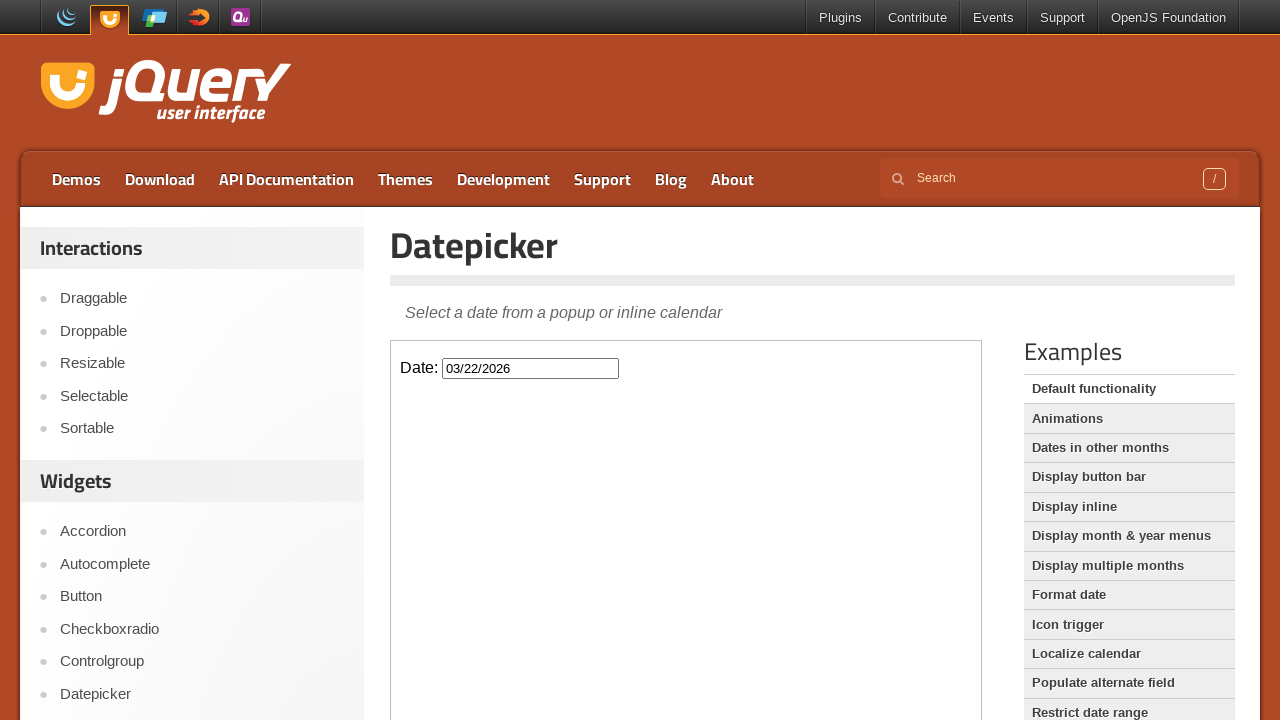

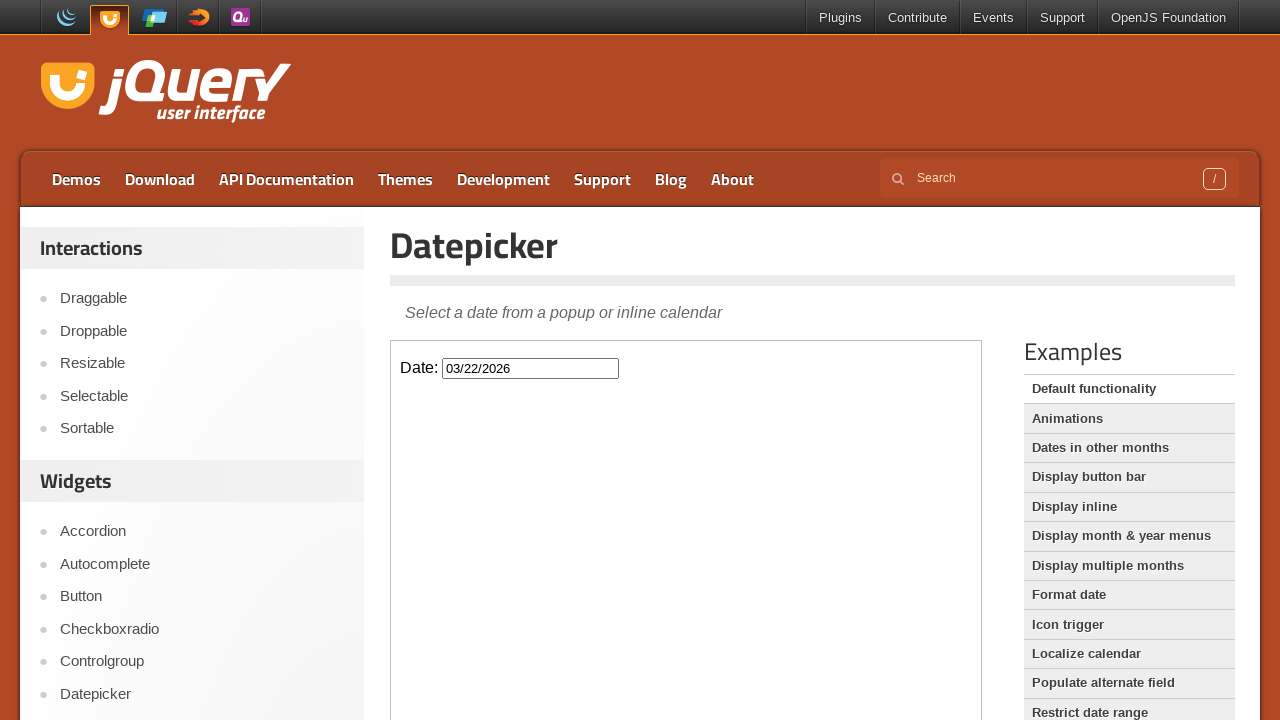